Verifies that the 163.com (NetEase) homepage loads correctly by checking the page title and confirming the presence of the navigation login element.

Starting URL: http://www.163.com

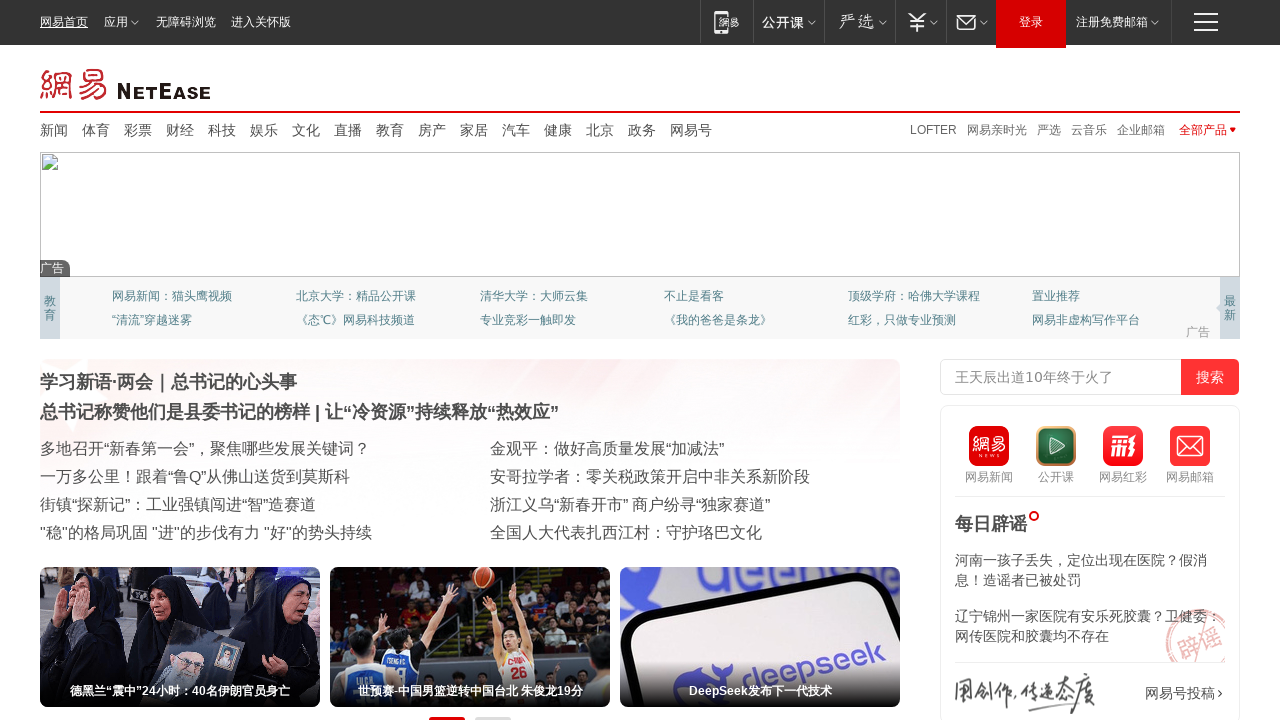

Verified page title is '网易' (NetEase)
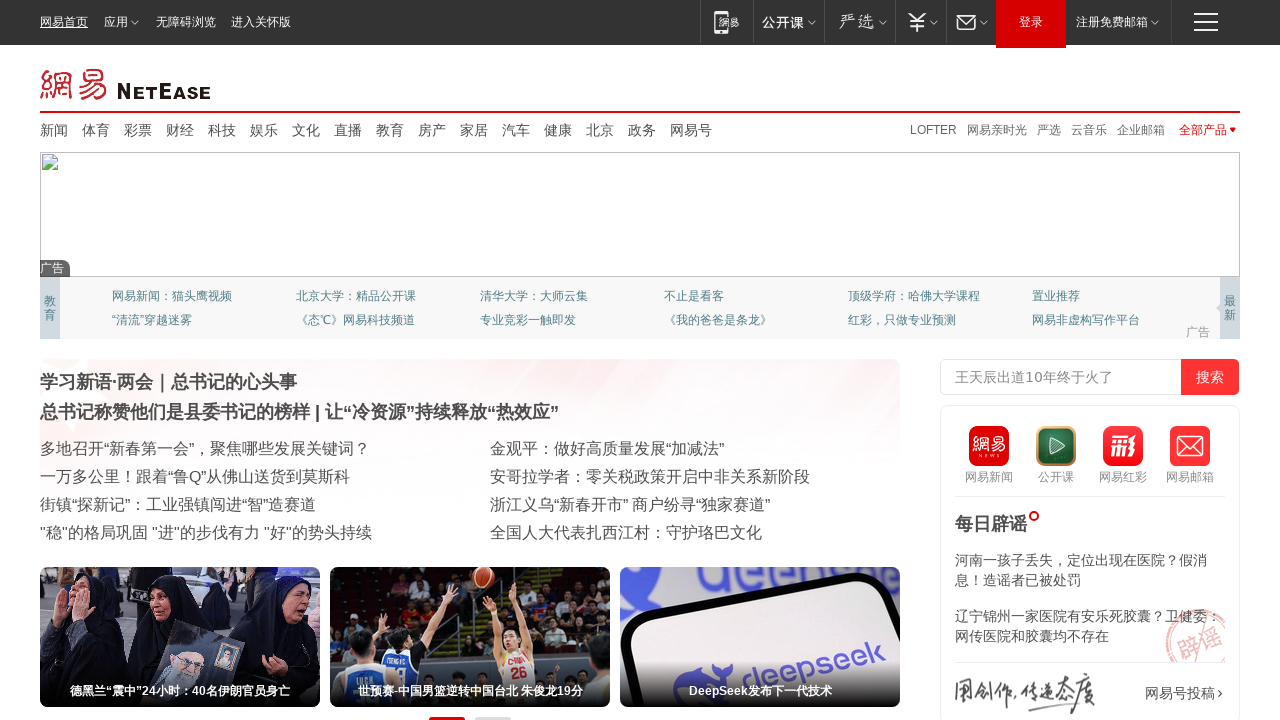

Confirmed navigation login element is present on the page
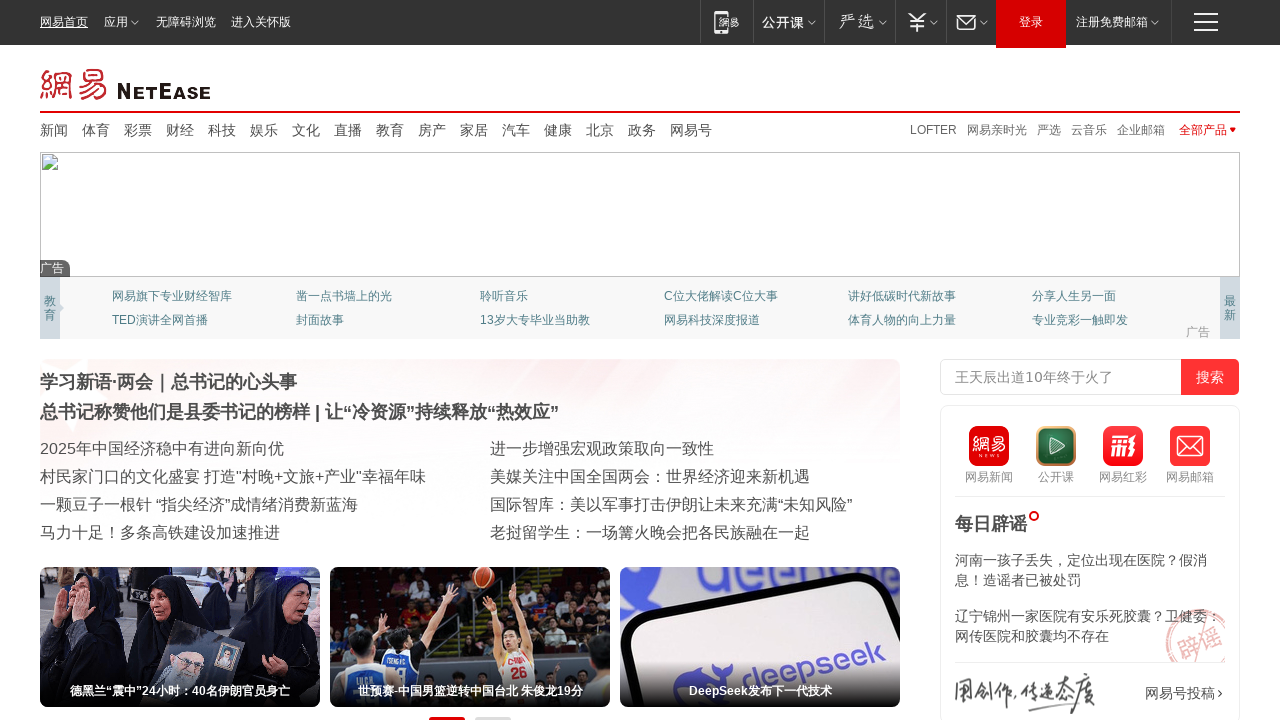

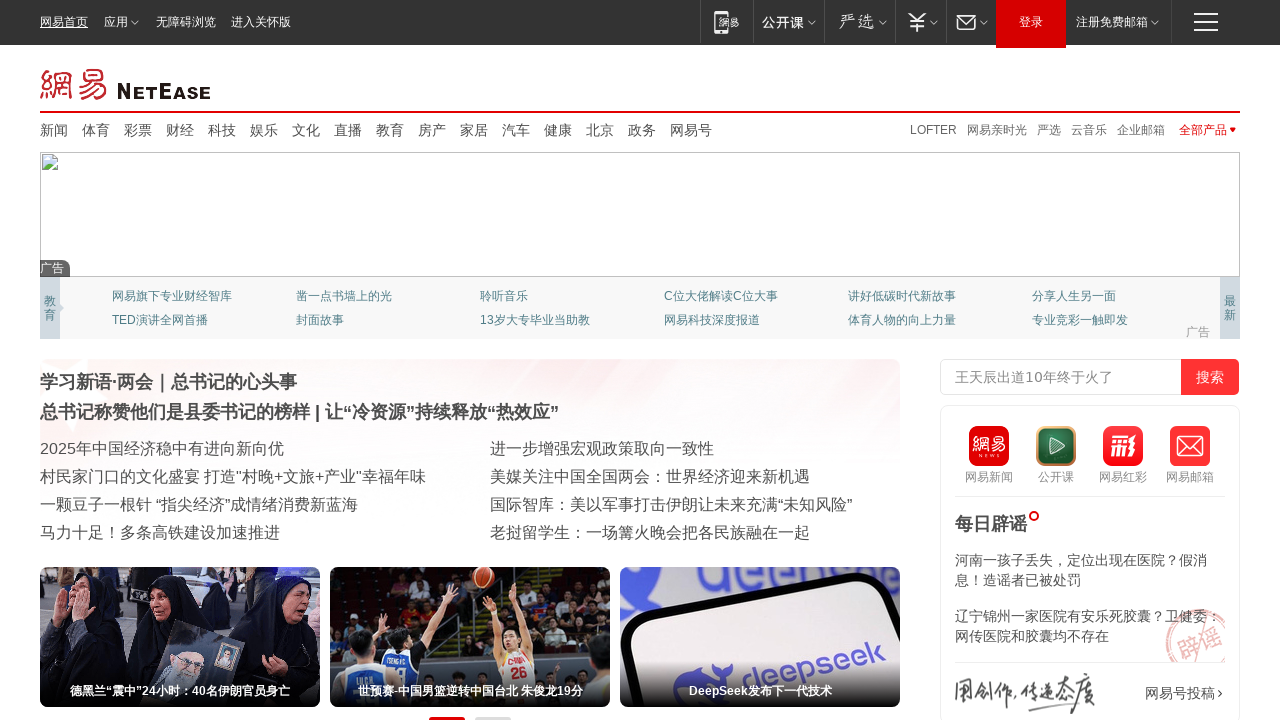